Tests null assertion by verifying a None variable is indeed None

Starting URL: https://www.browserstack.com/

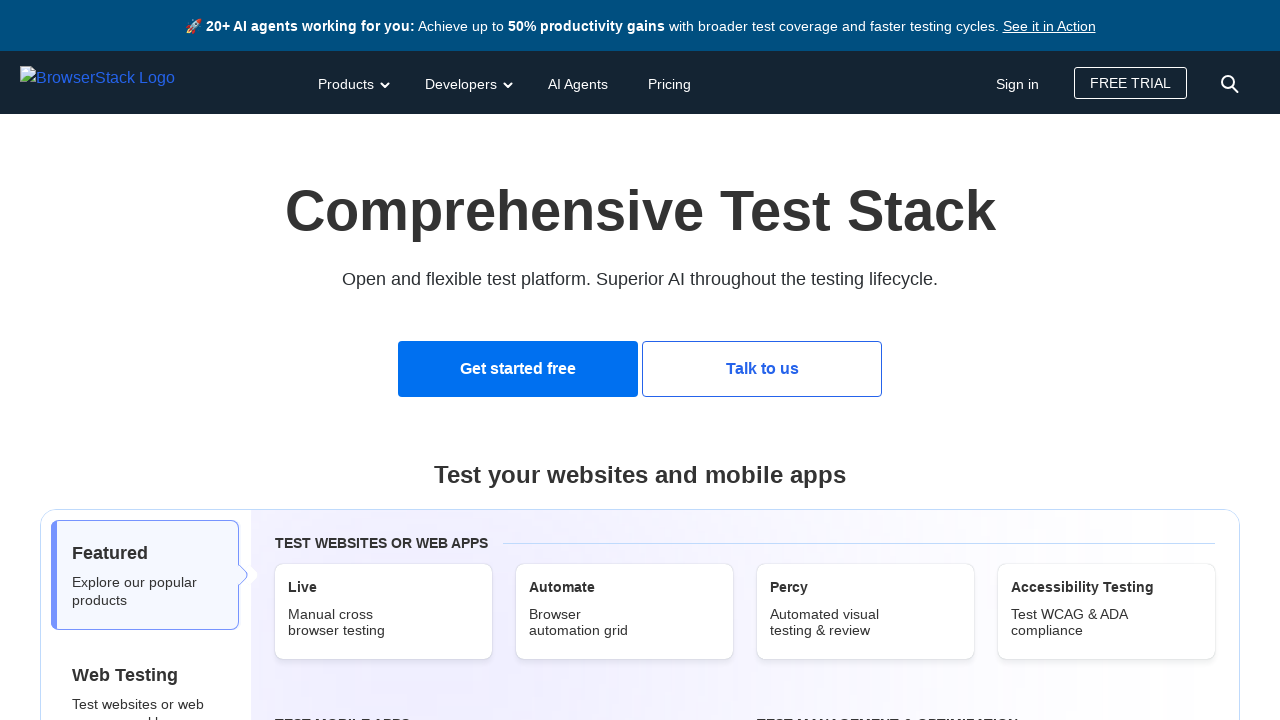

Navigated to https://www.browserstack.com/
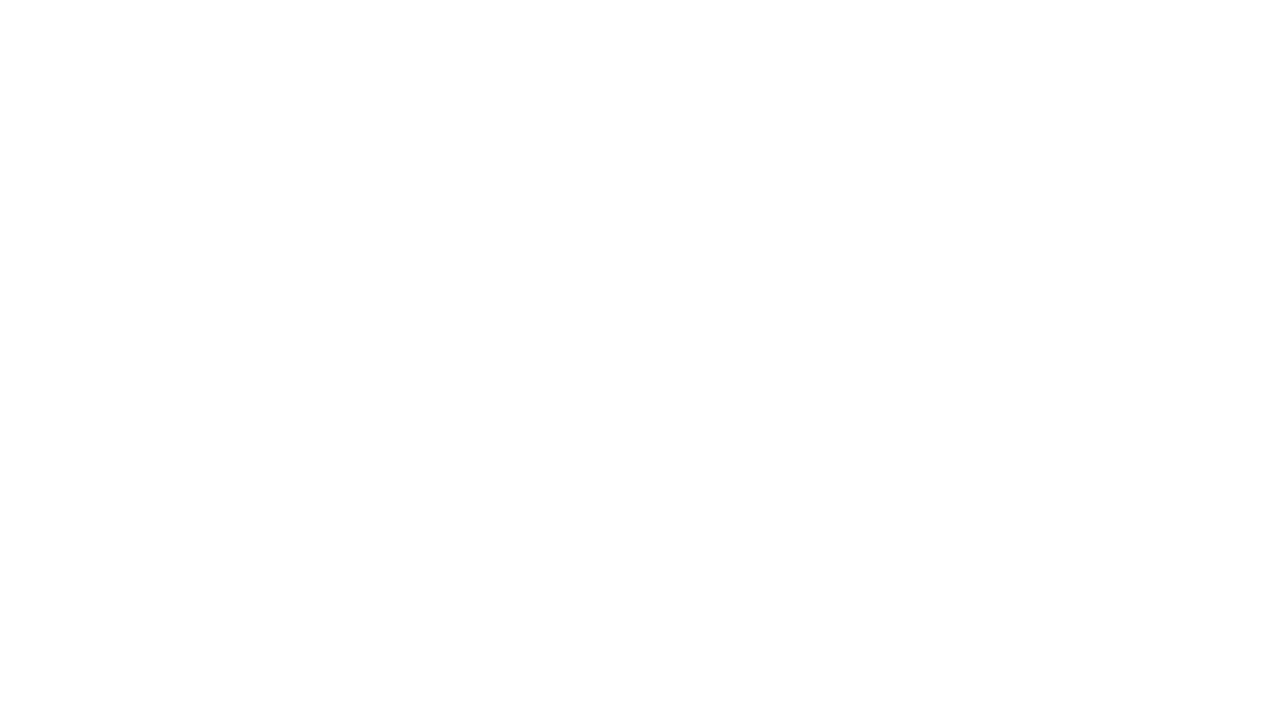

Set verify_null variable to None
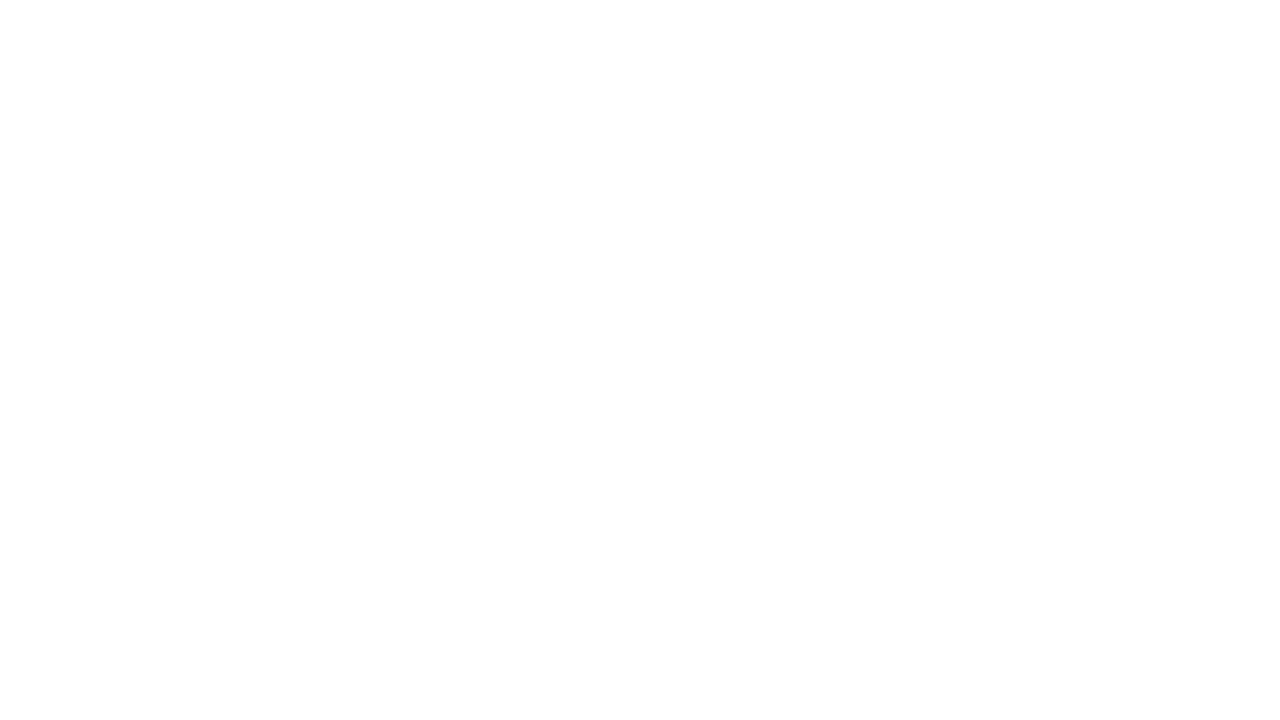

Verified that verify_null is None - assertion passed
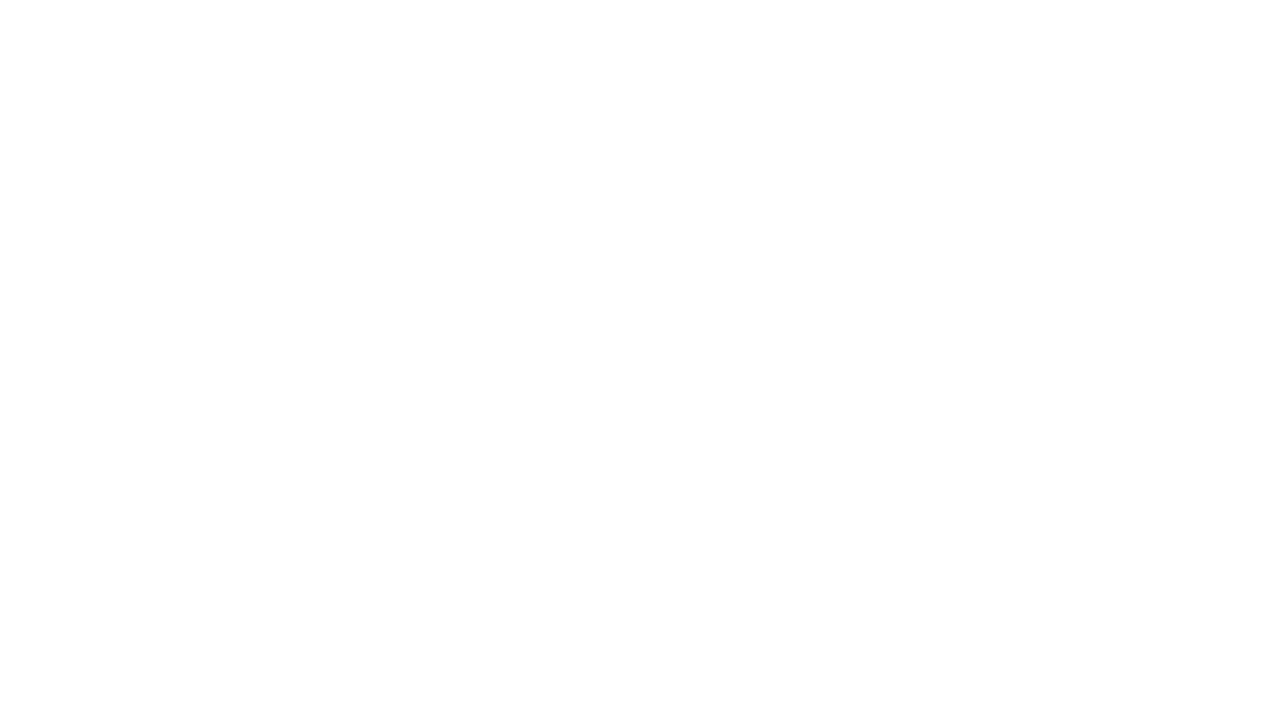

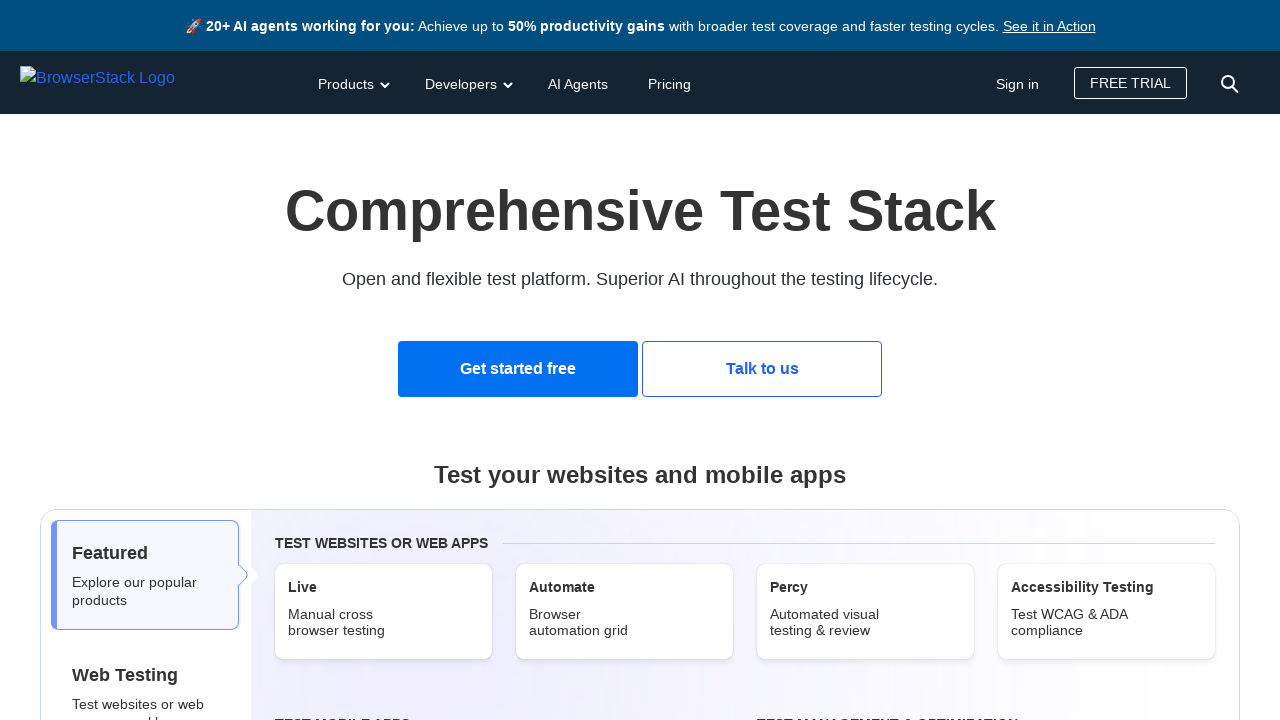